Tests file upload functionality by uploading a file and verifying it was successfully uploaded

Starting URL: https://the-internet.herokuapp.com/upload

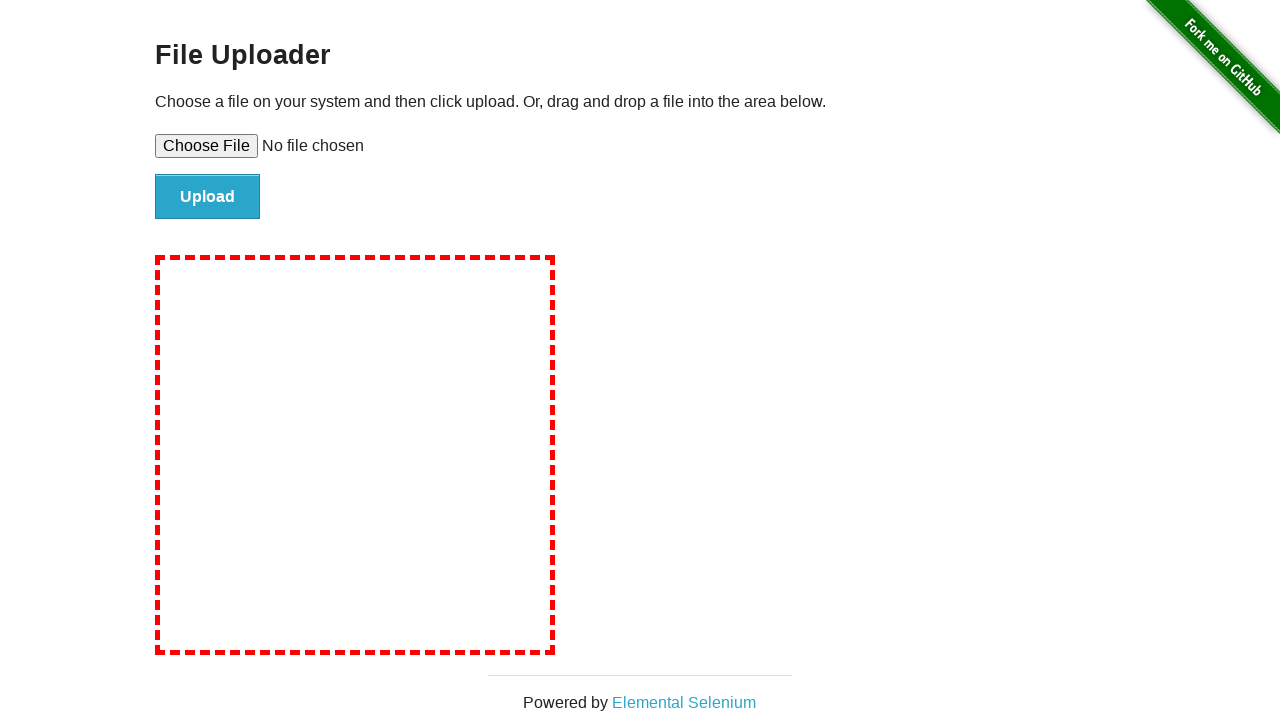

Created temporary test file for upload
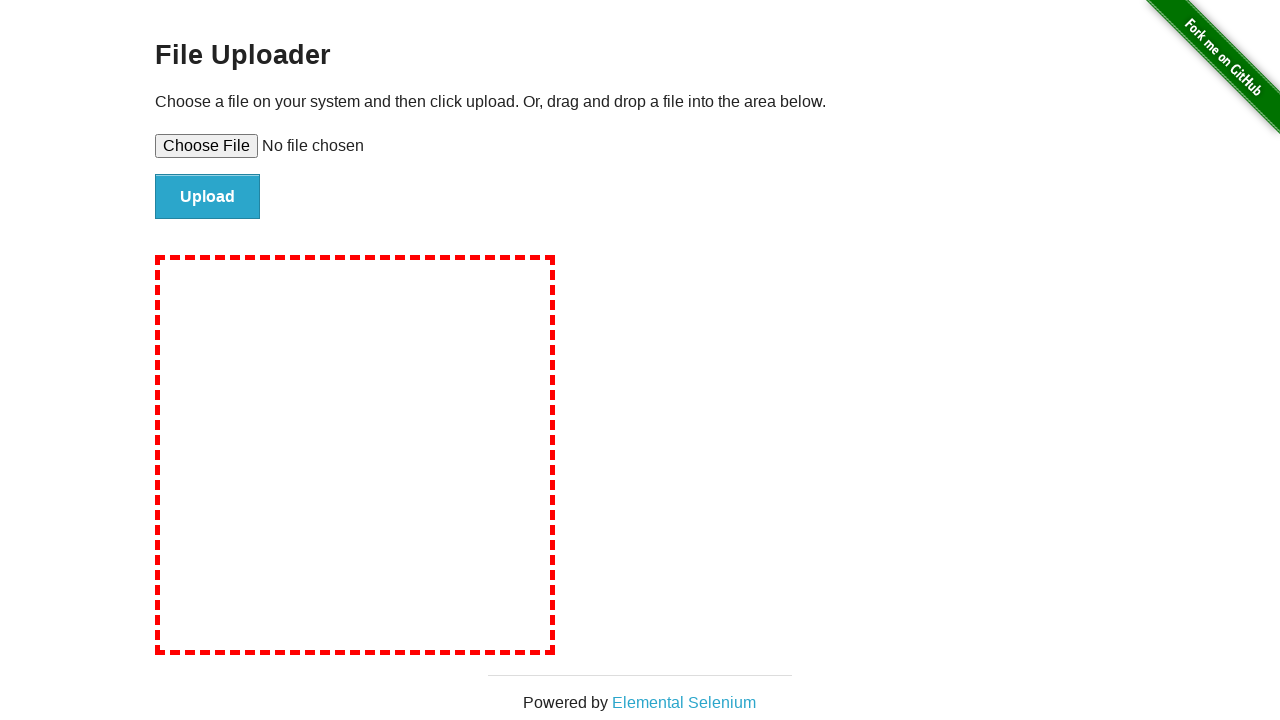

Set input file to tmprph5b9sj.txt
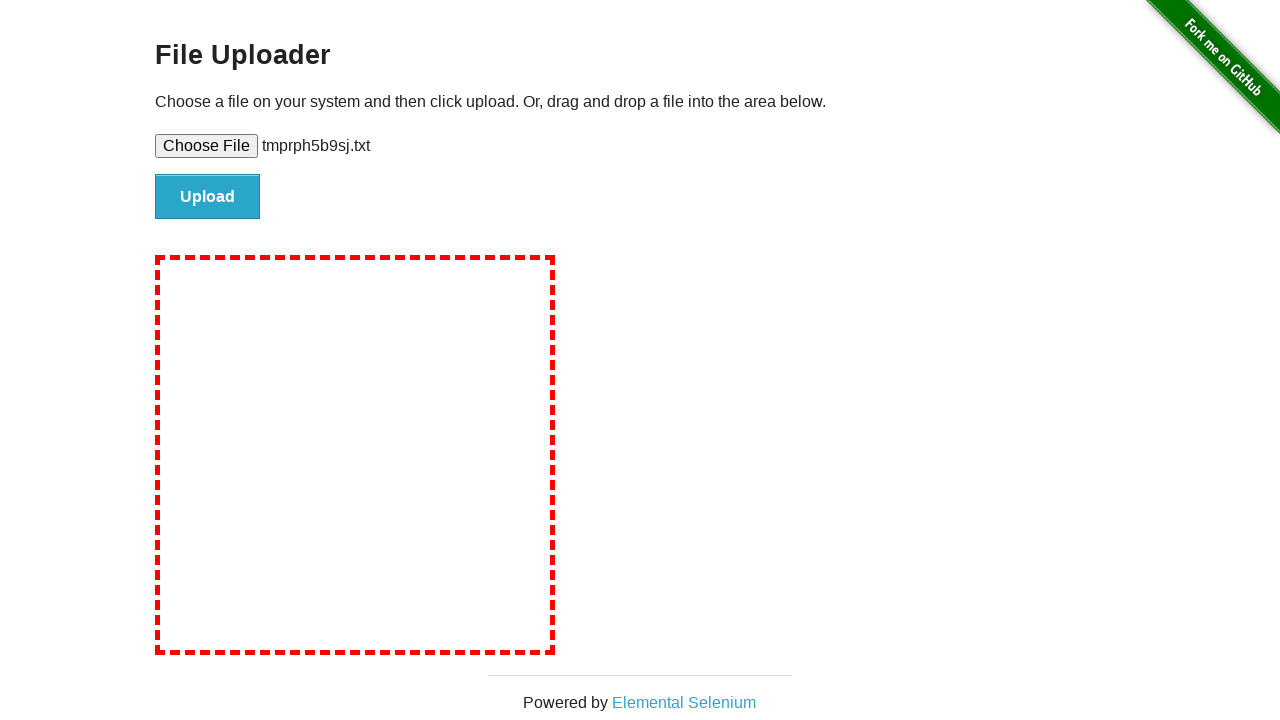

Clicked file submit button at (208, 197) on #file-submit
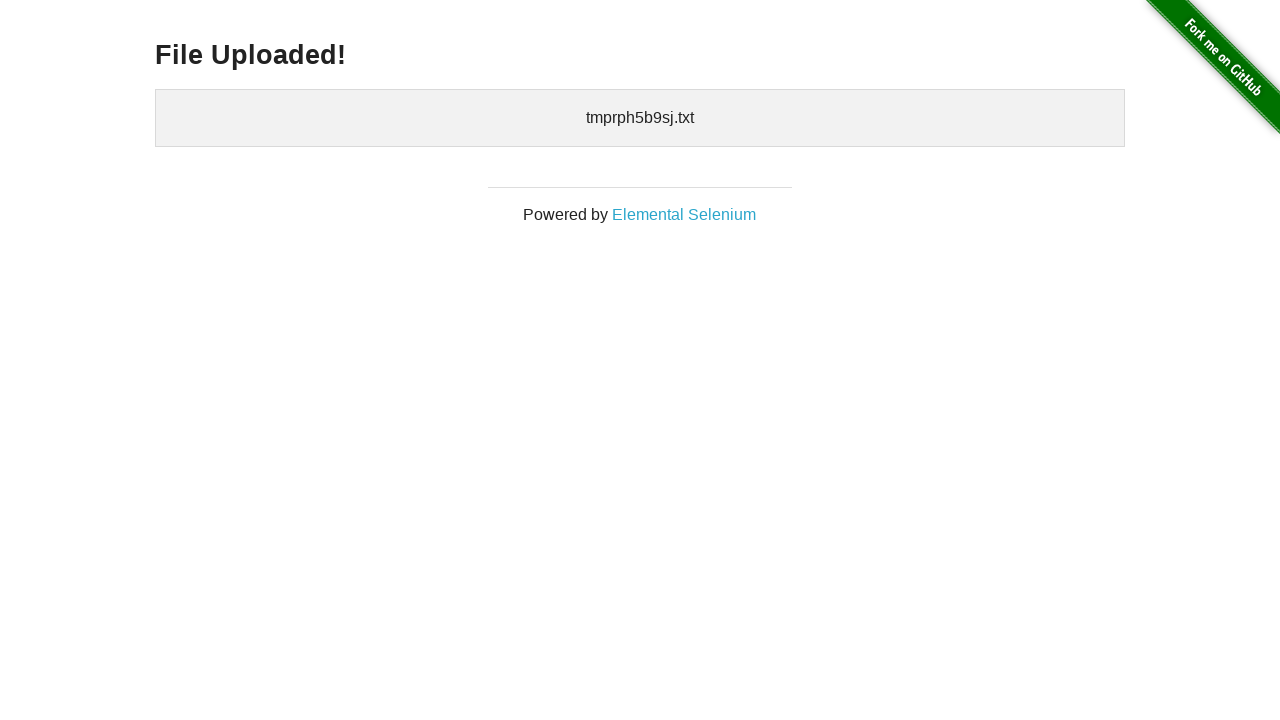

Waited for uploaded files section to appear
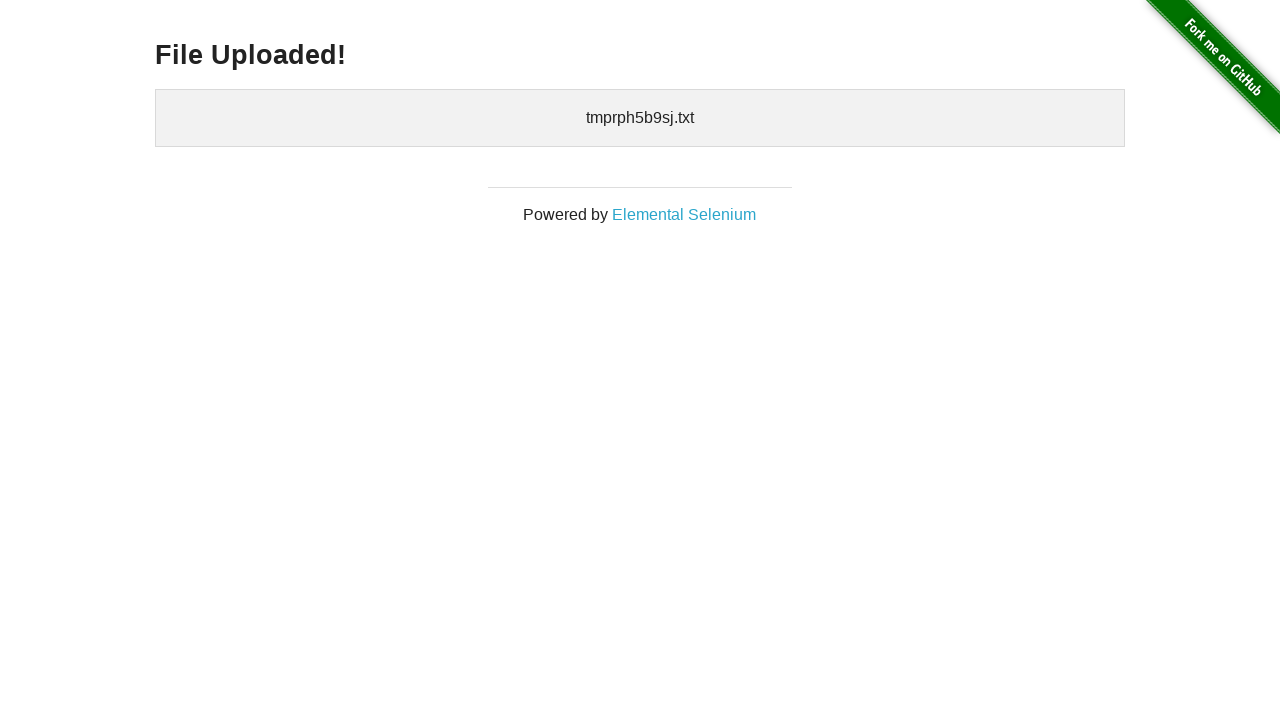

Retrieved uploaded files text: 
    tmprph5b9sj.txt
  
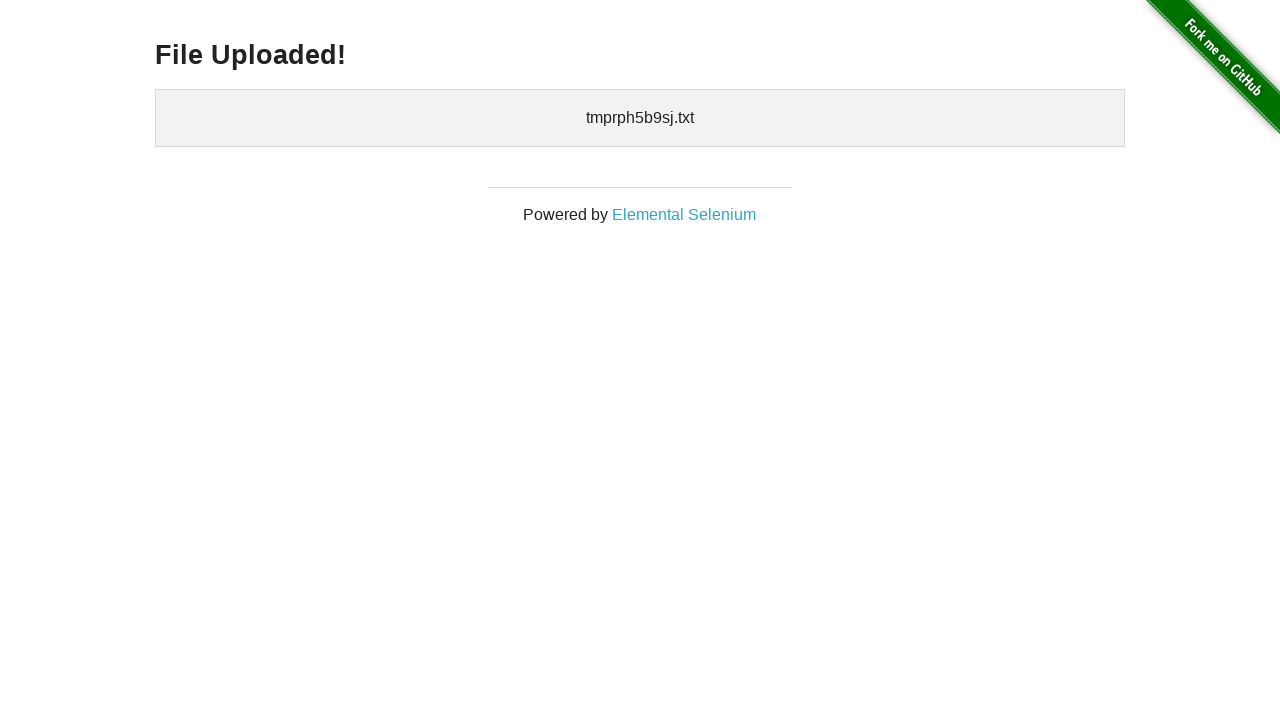

Cleaned up temporary test file
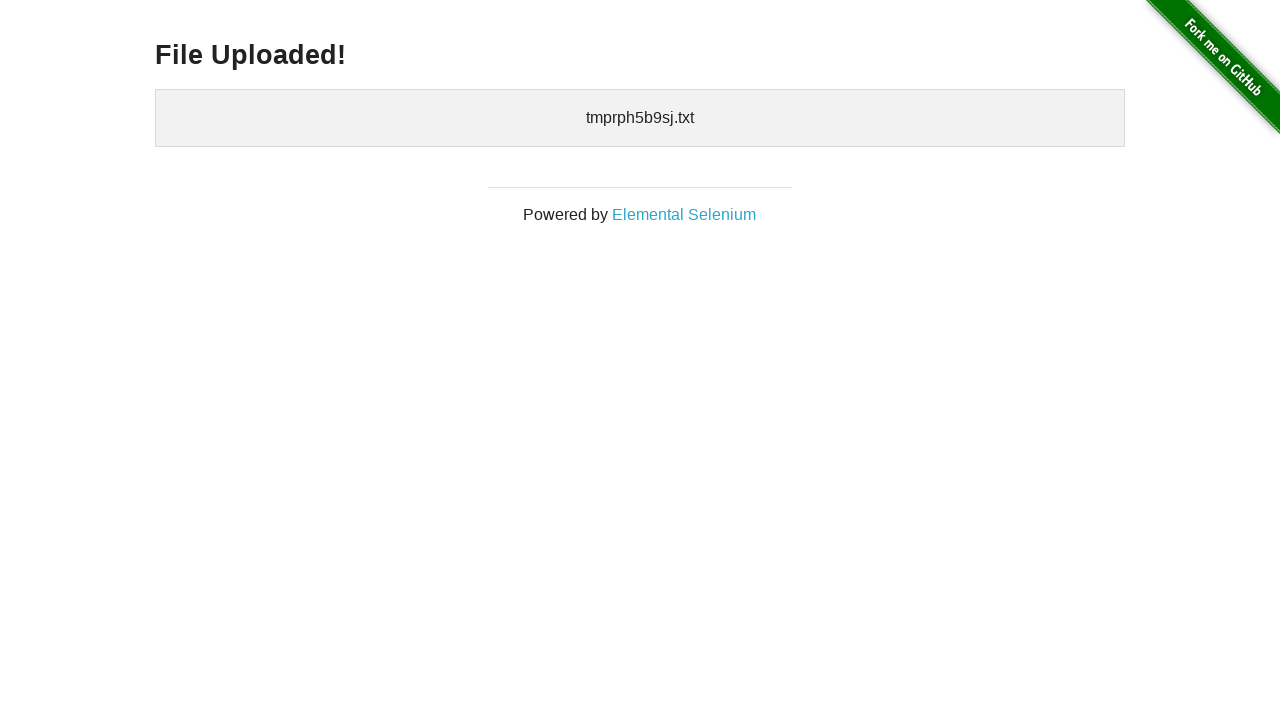

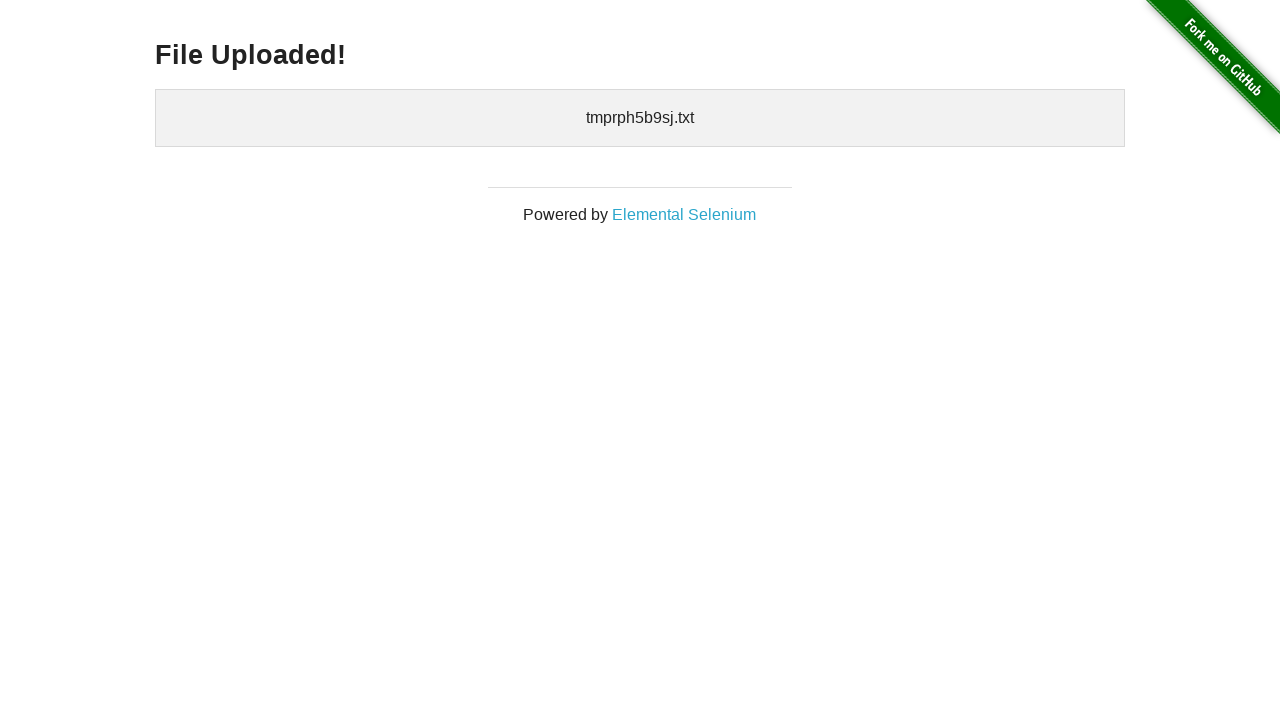